Tests navigation to login page by clicking the Sign In link and verifying the welcome message is displayed

Starting URL: https://axiamai.com/

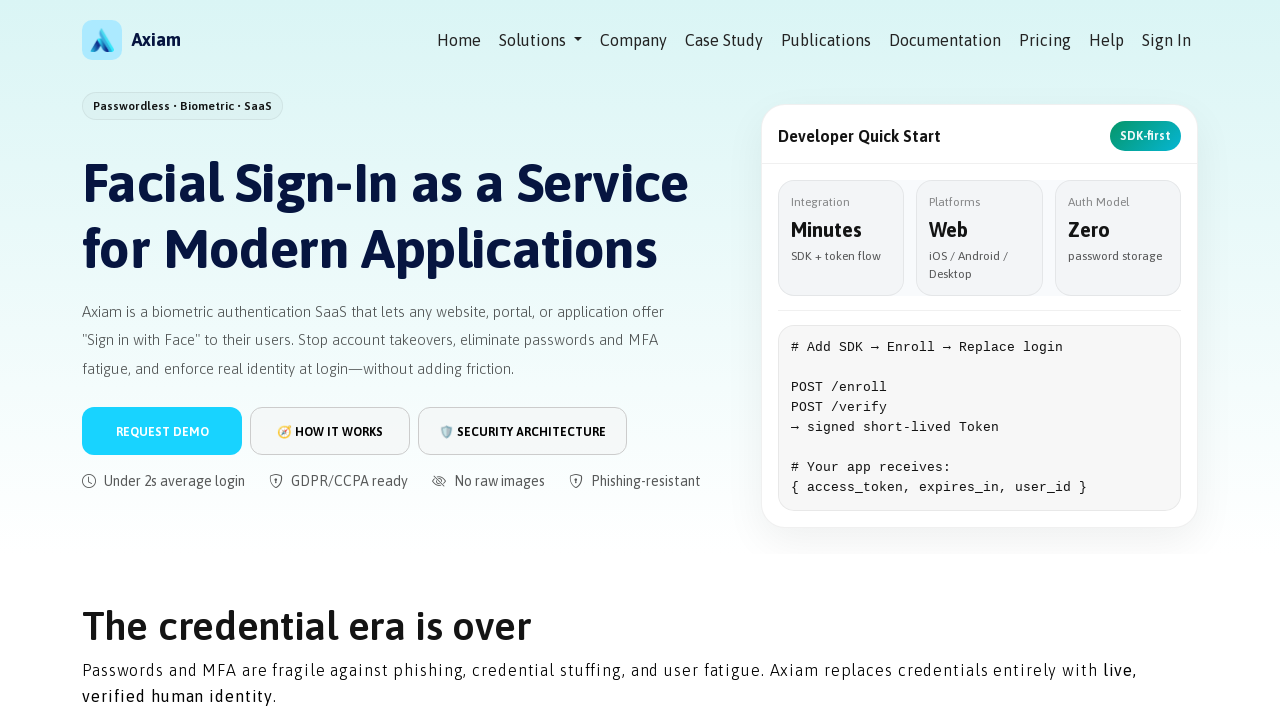

Clicked Sign In link to navigate to login page at (1166, 40) on a[href='/users/sign_in']
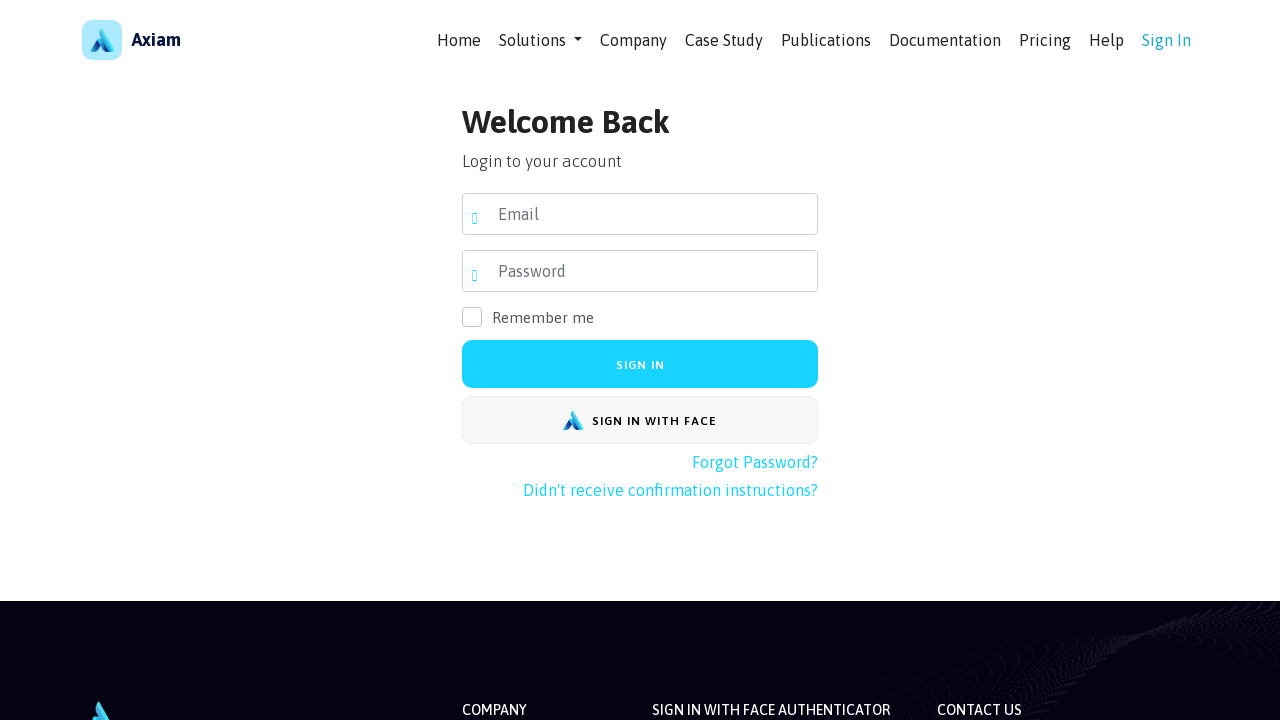

Login page loaded and welcome title selector found
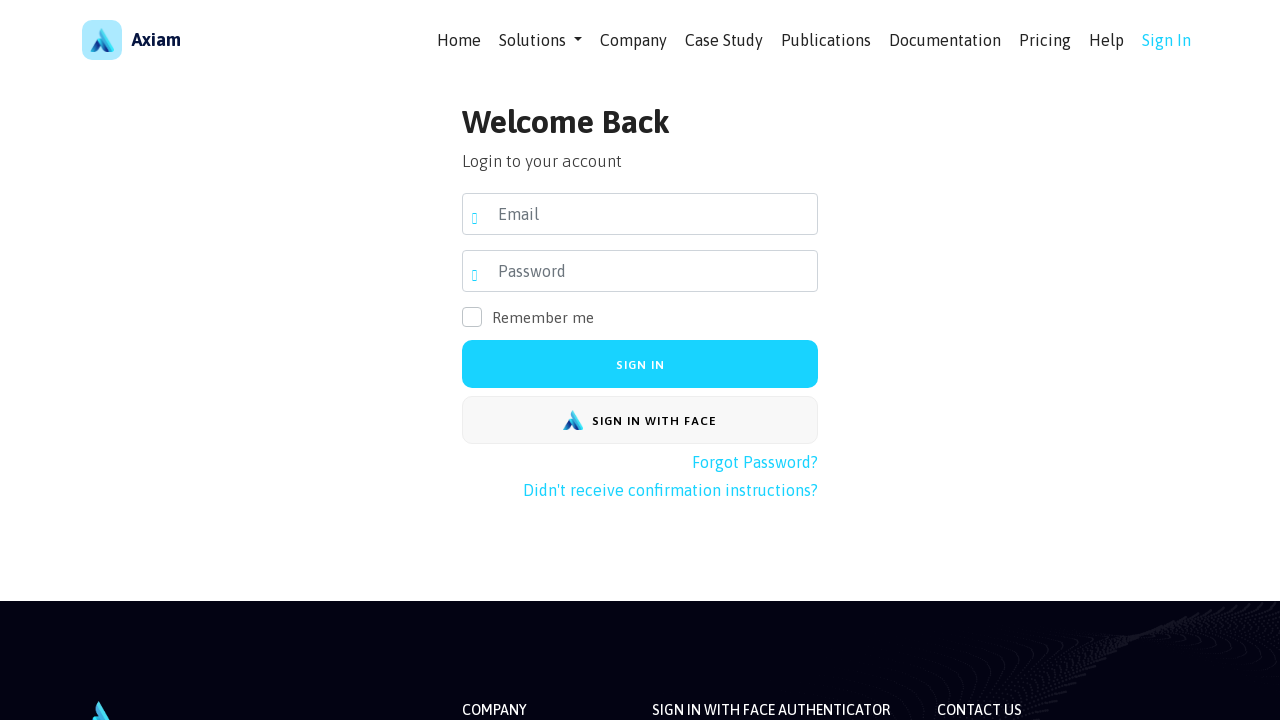

Retrieved welcome text: 'Welcome Back'
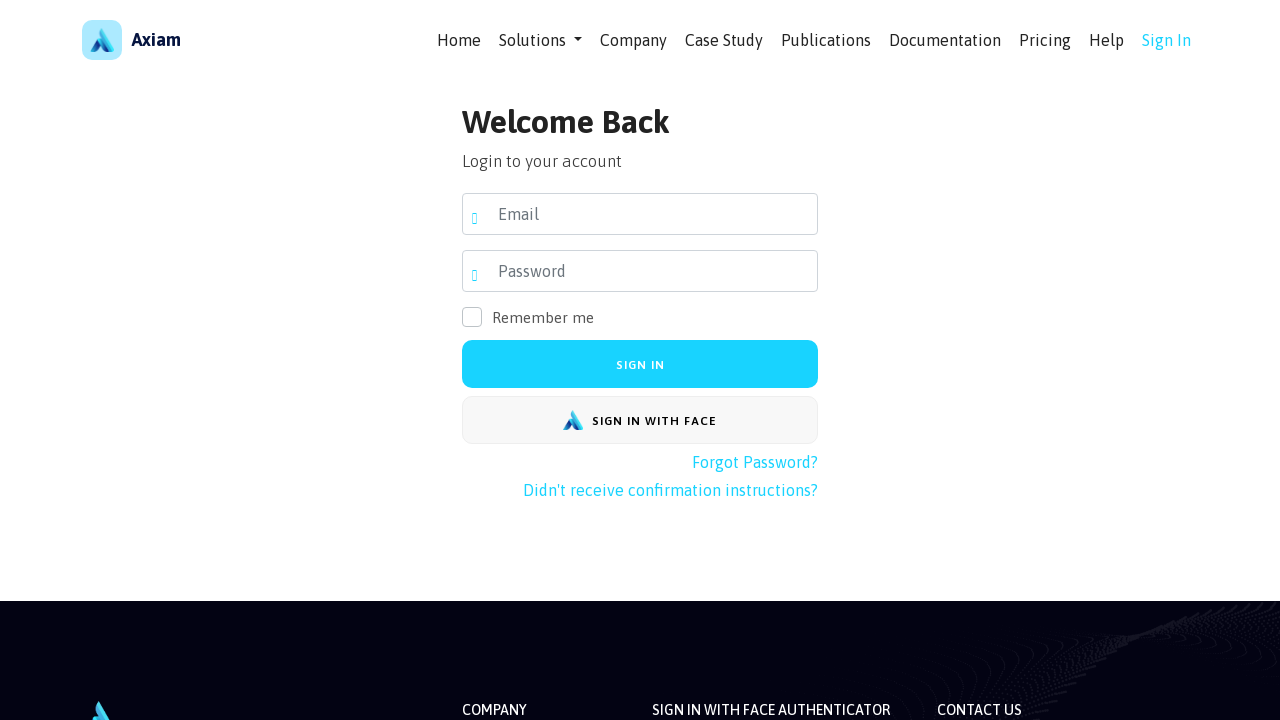

Verified welcome message displays 'Welcome Back'
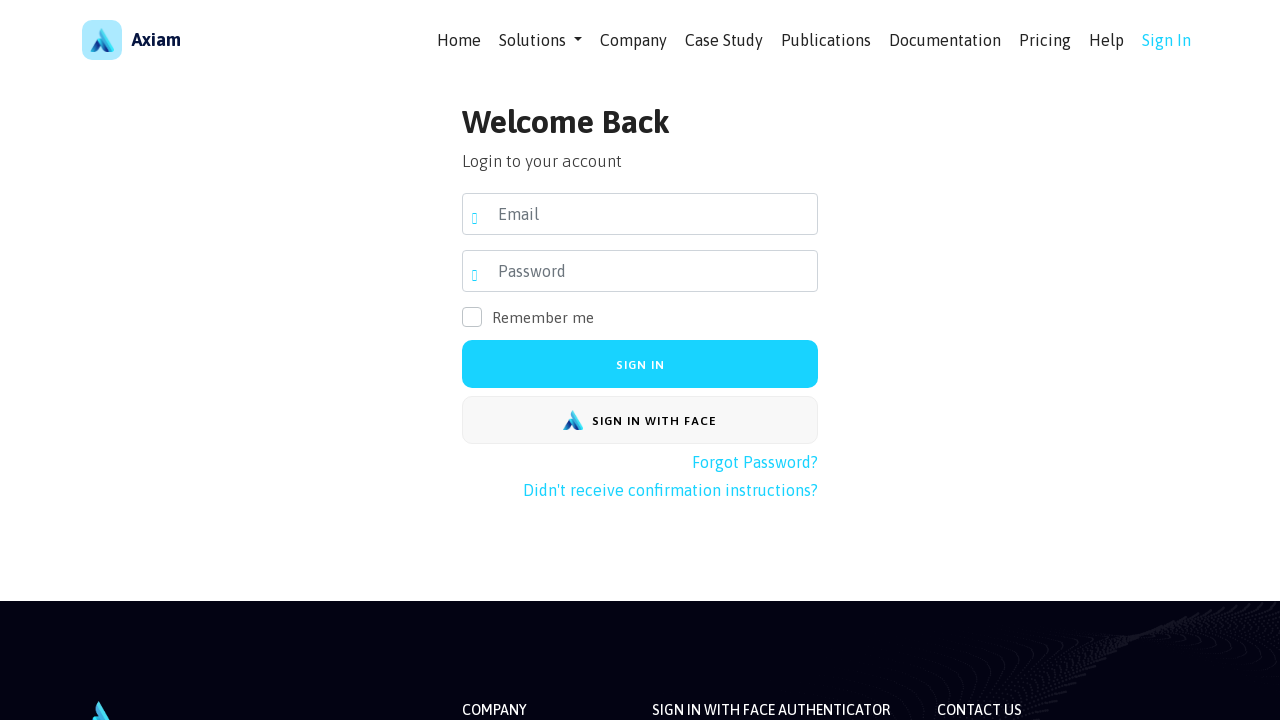

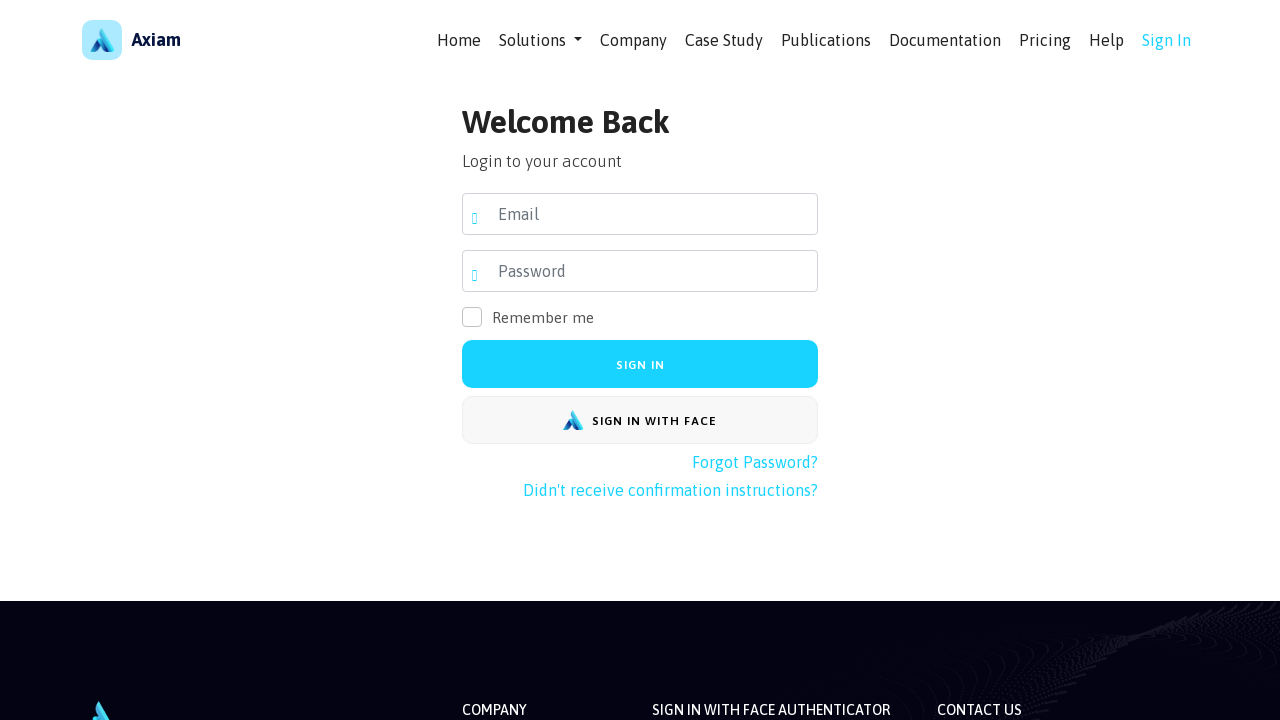